Tests the search functionality on python.org by searching for a non-existent term ("chupakabra") to verify "No results found" message, then searching for an existing term ("pycon") to verify results are returned.

Starting URL: http://www.python.org

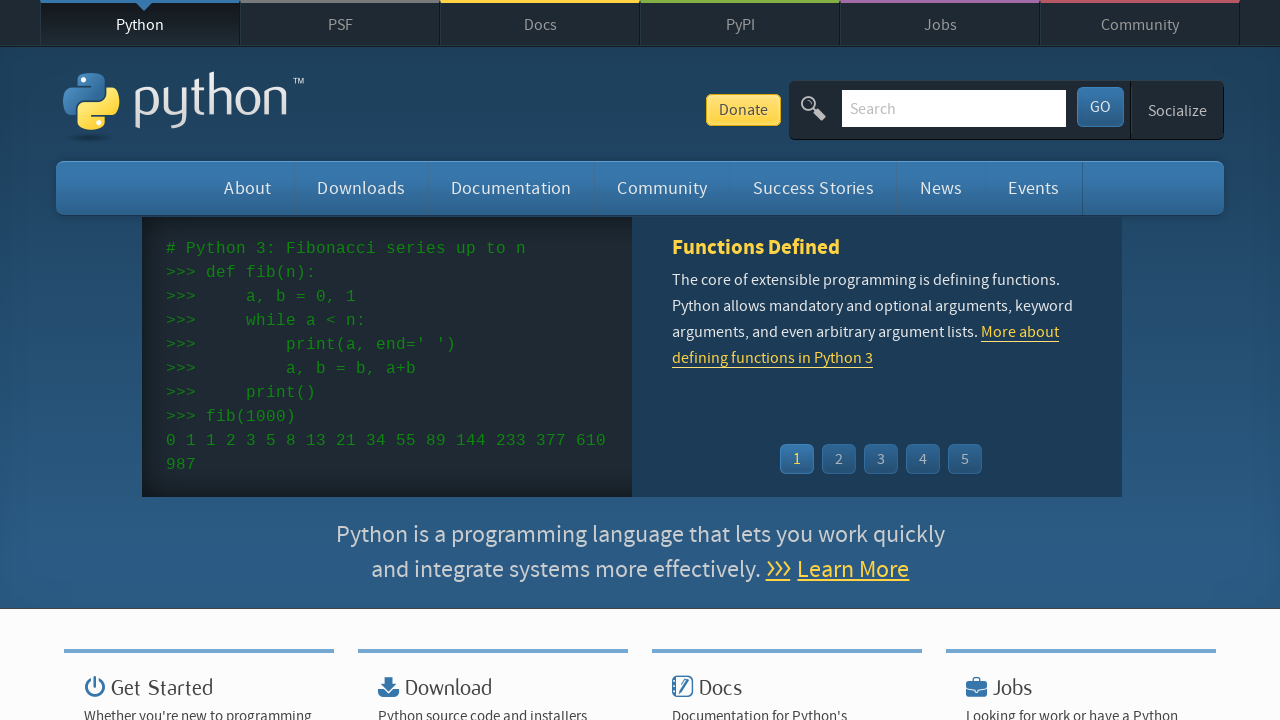

Verified 'Python' is in the page title
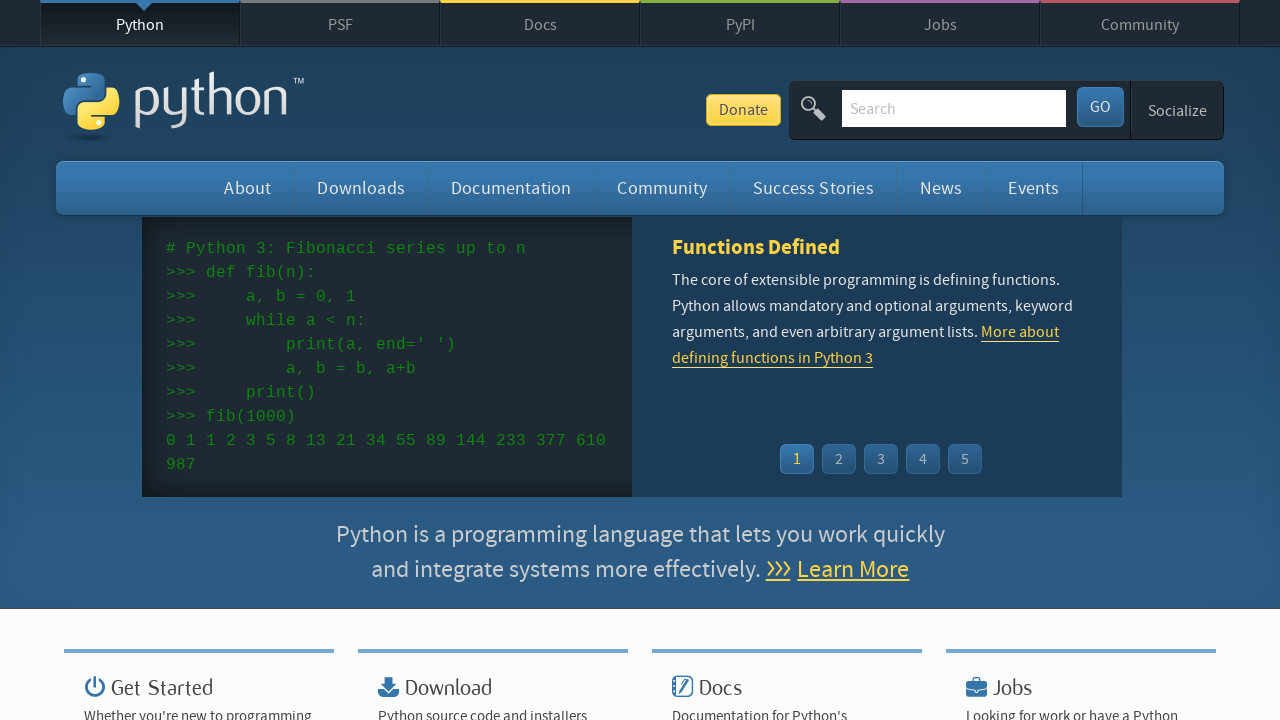

Filled search box with non-existent term 'chupakabra' on input[name='q']
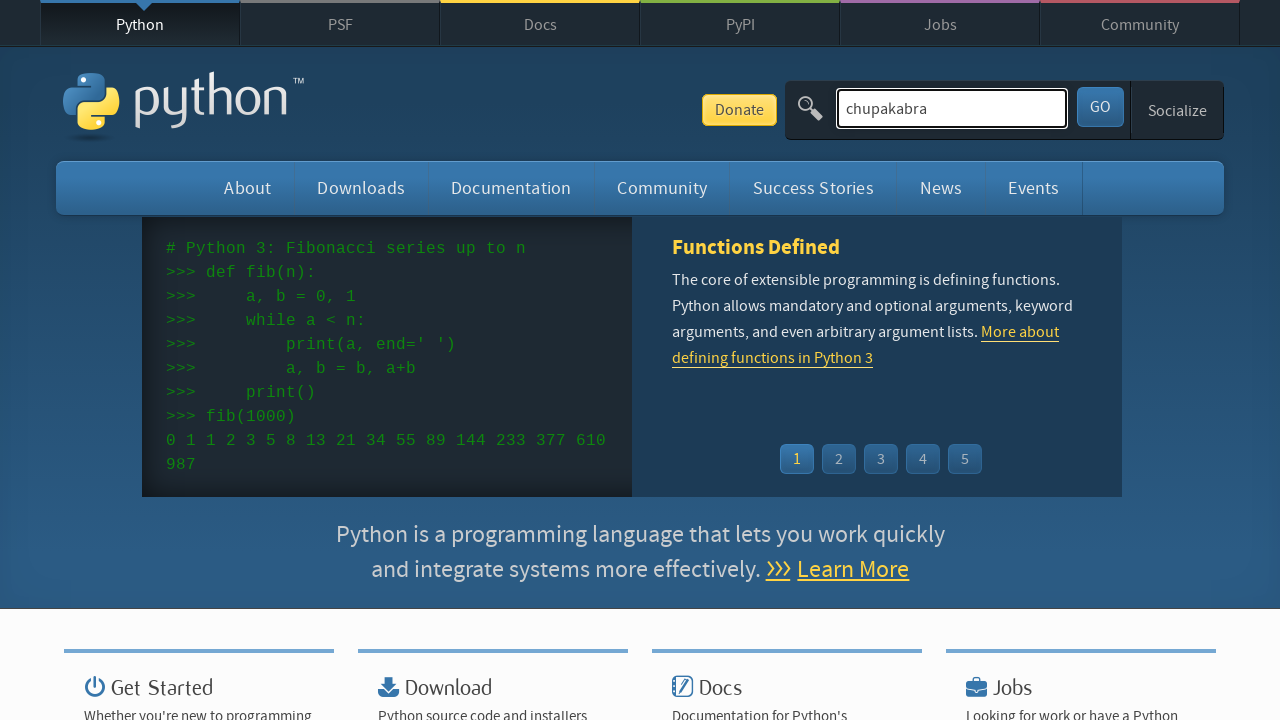

Pressed Enter to submit search for 'chupakabra' on input[name='q']
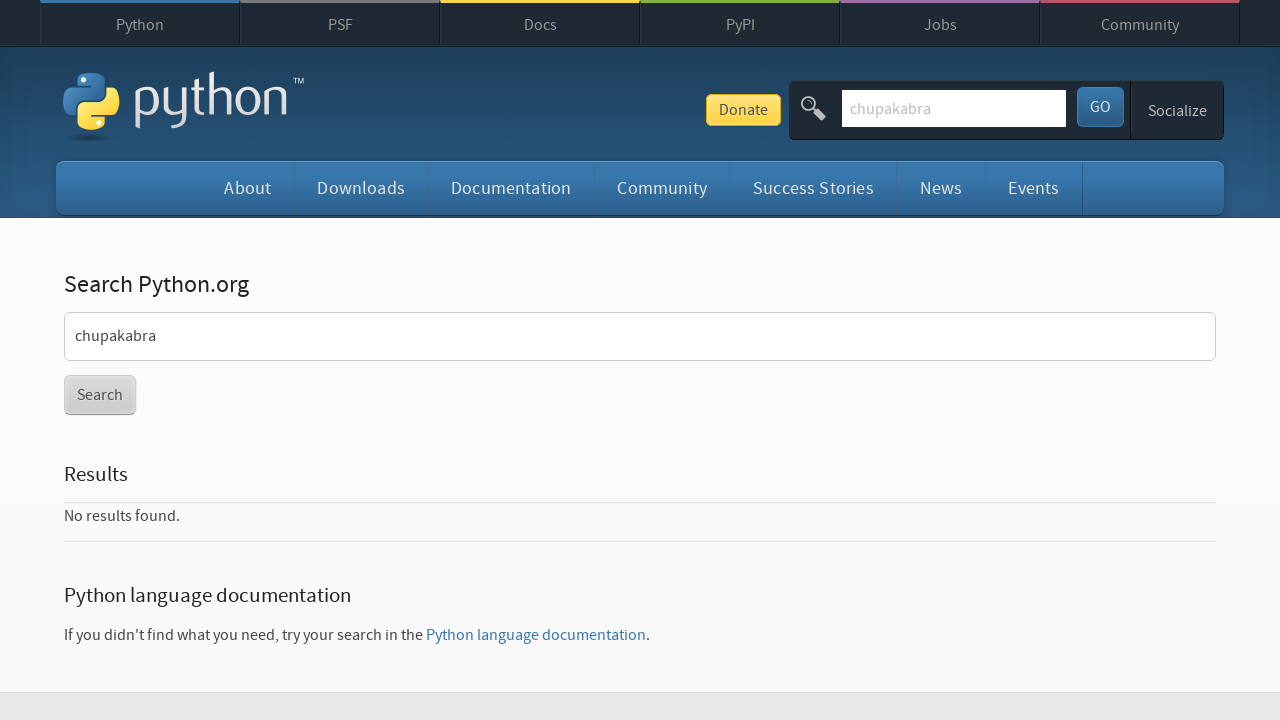

Waited for search results page to load
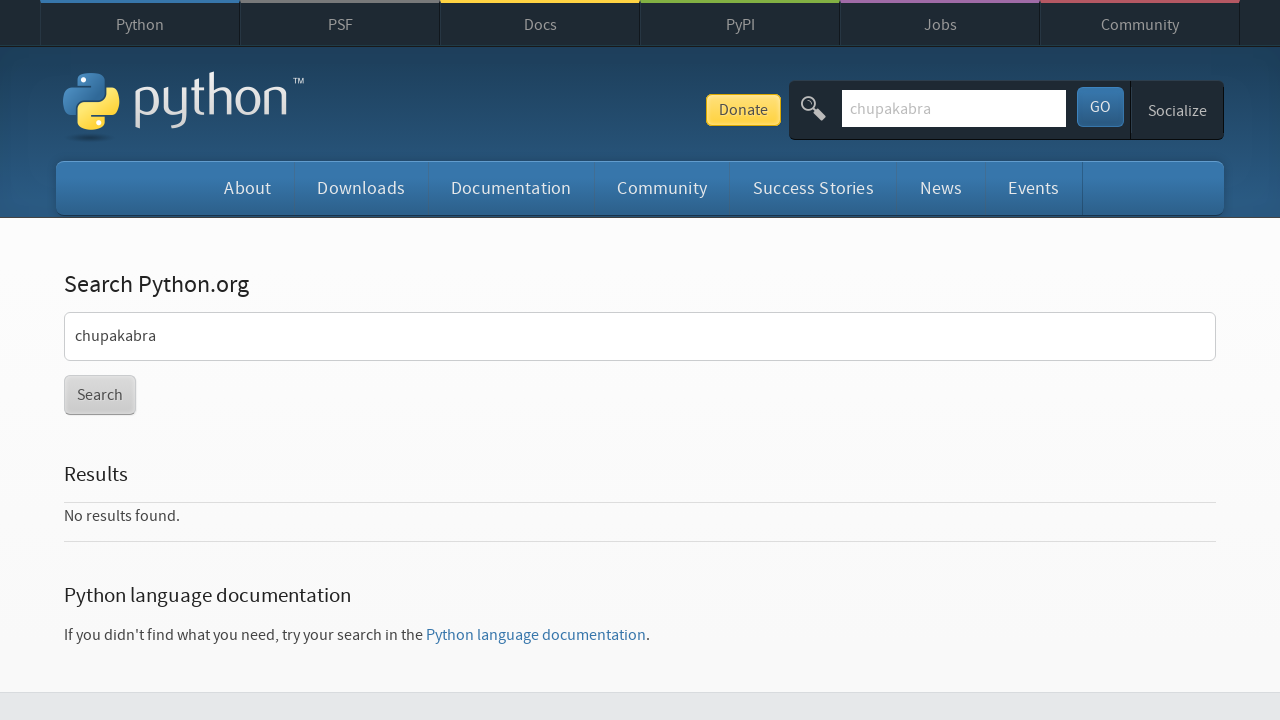

Verified 'No results found.' message appears for non-existent search term
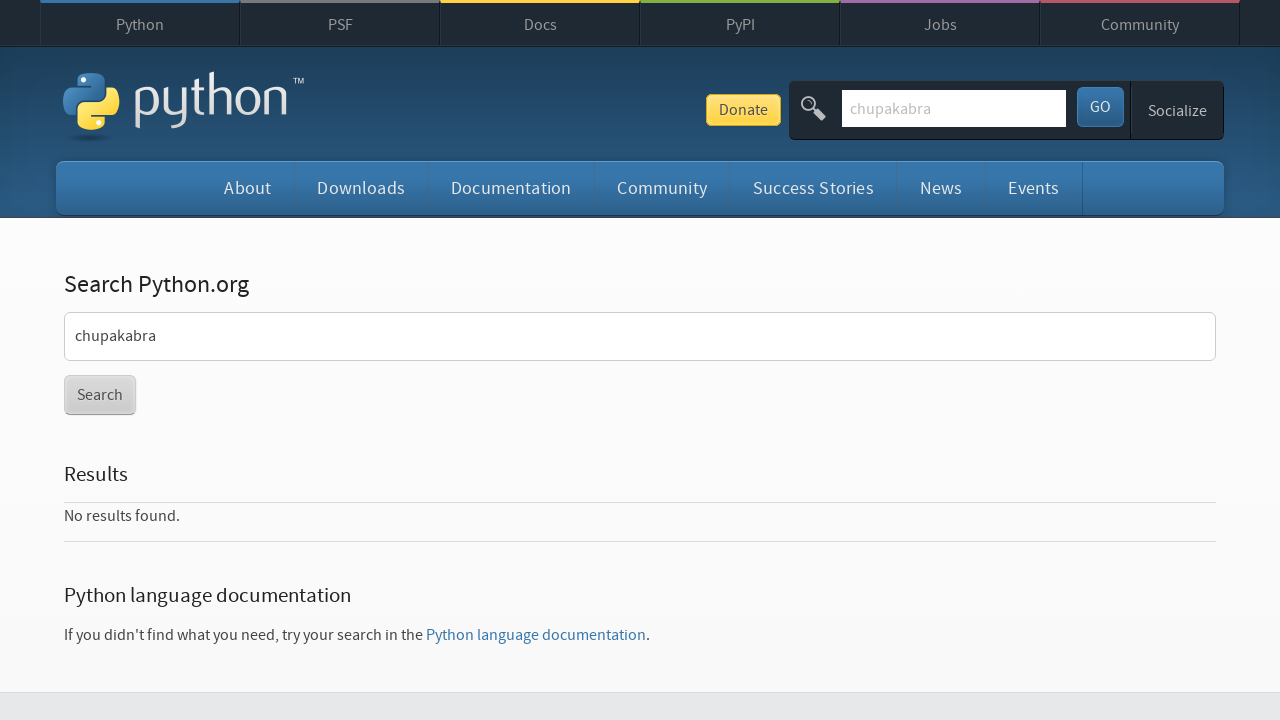

Cleared search box on input[name='q']
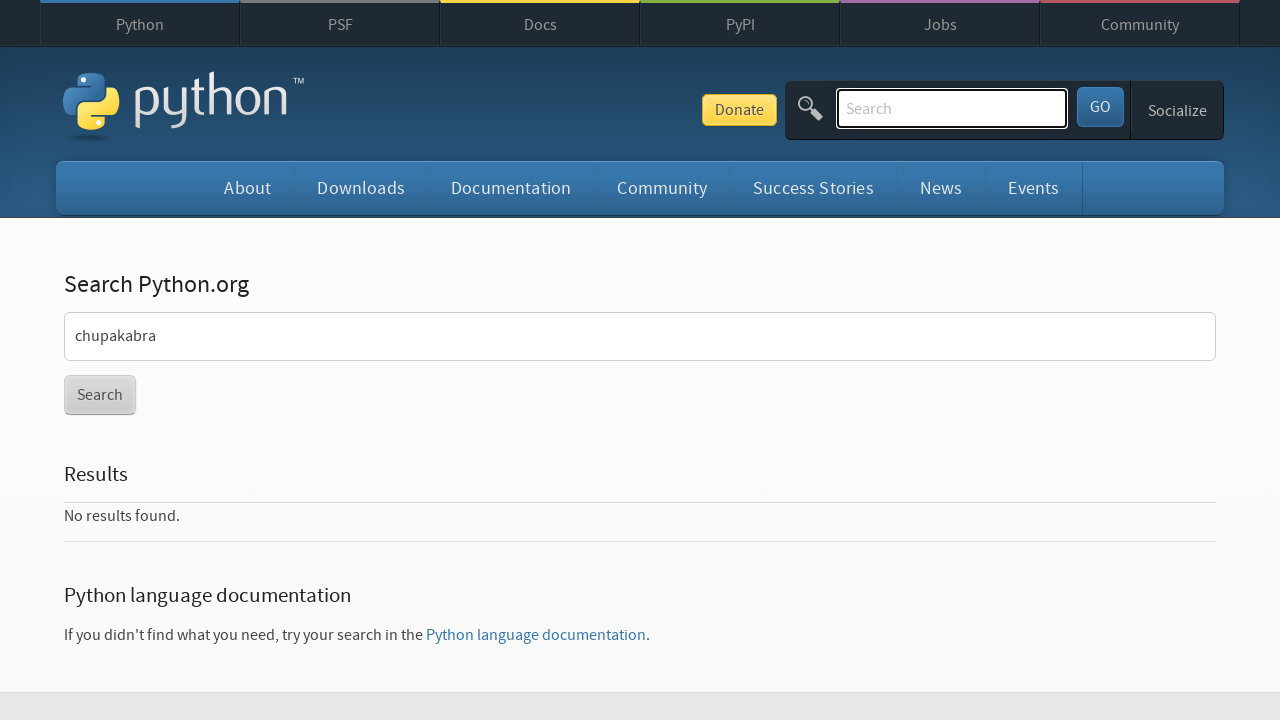

Filled search box with existing term 'pycon' on input[name='q']
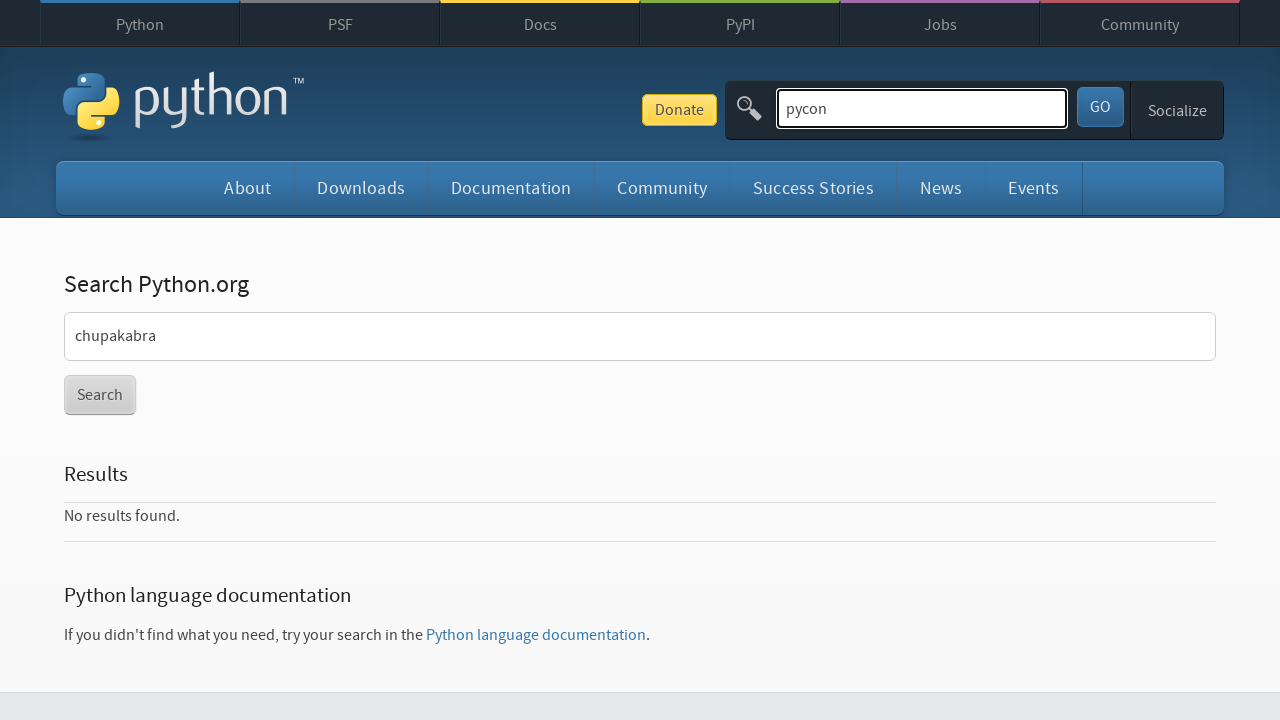

Pressed Enter to submit search for 'pycon' on input[name='q']
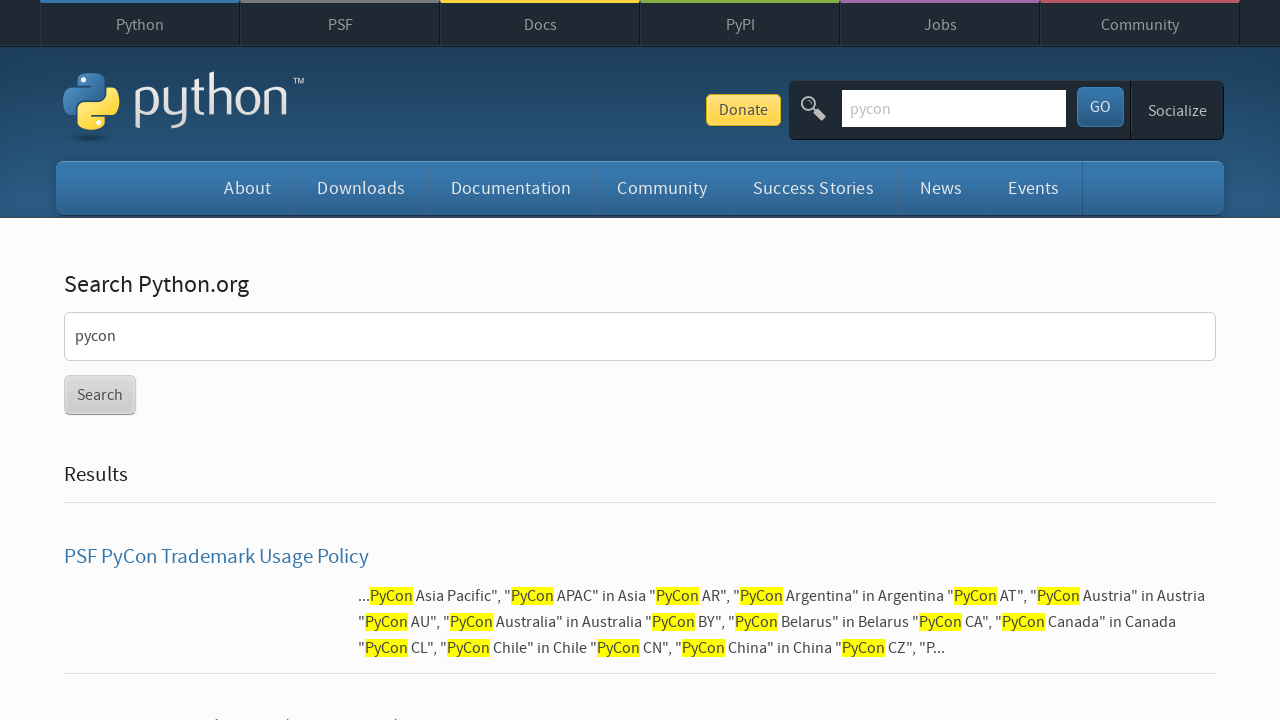

Waited for search results page to load
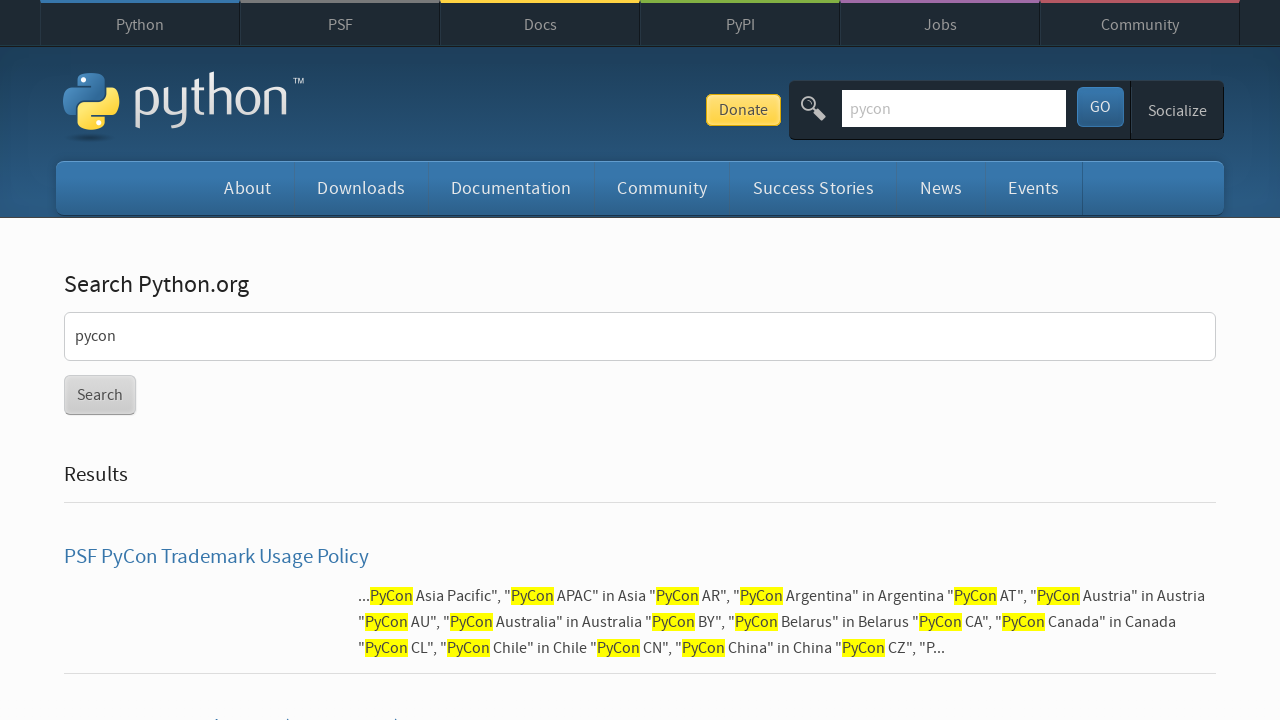

Verified search results are displayed for 'pycon' term
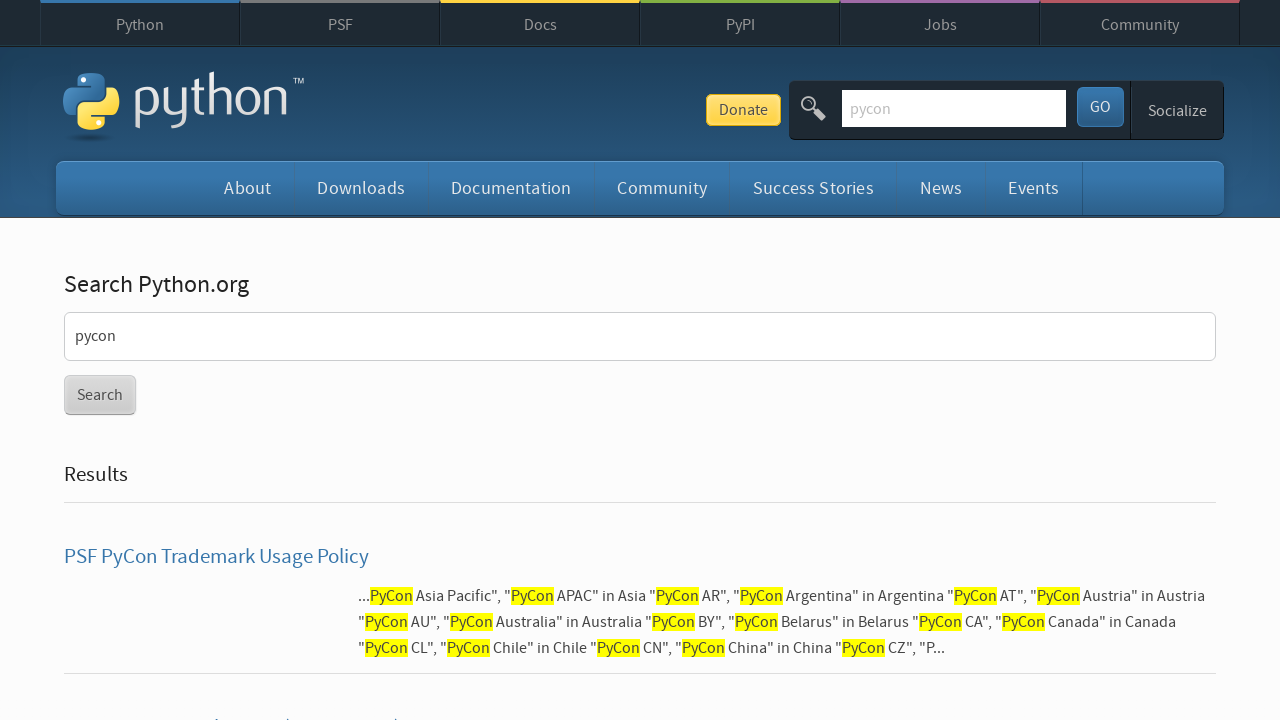

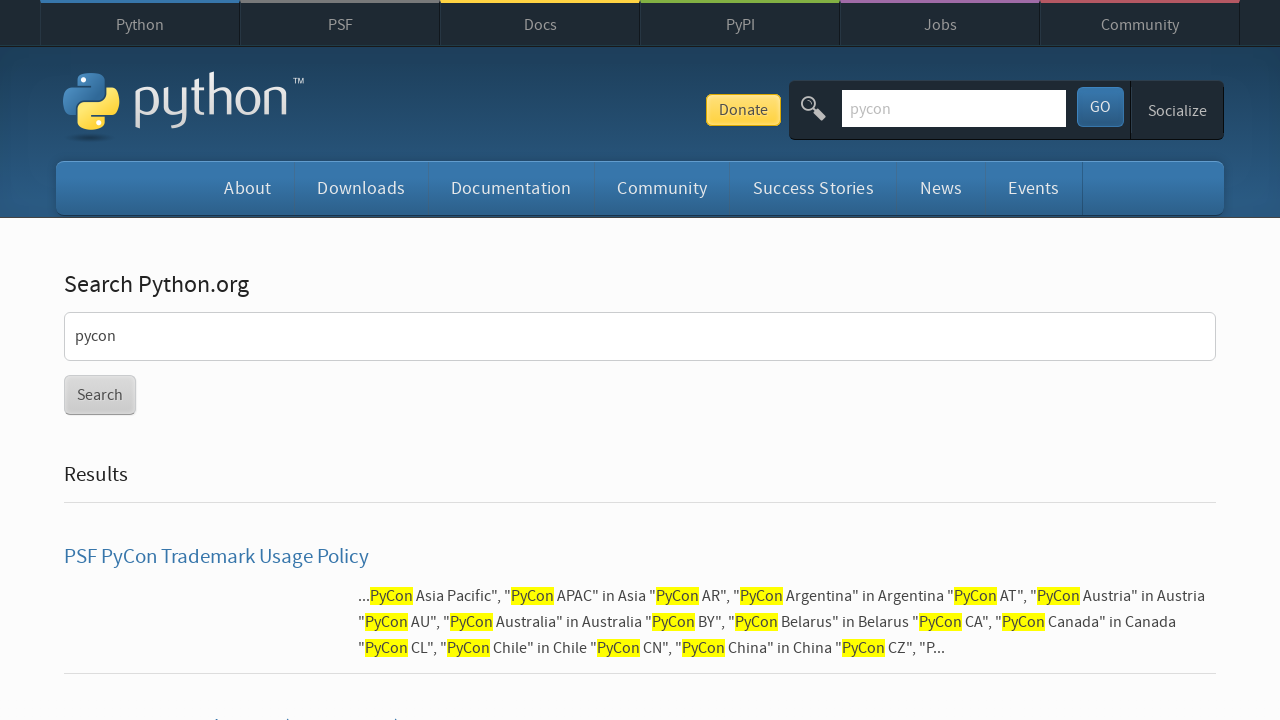